Tests a text box form by filling in full name, email, current address, and permanent address fields, then submitting and verifying the output displays the entered information.

Starting URL: https://demoqa.com/text-box

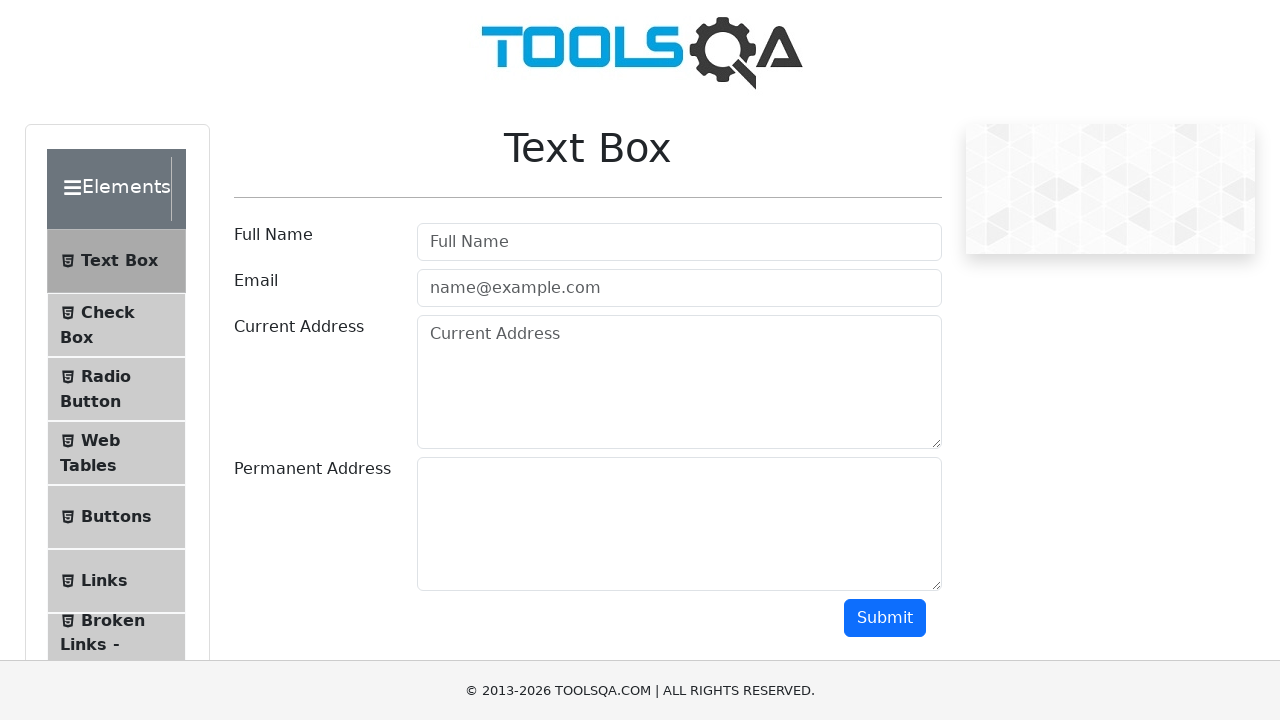

Clicked full name input field at (679, 242) on #userName
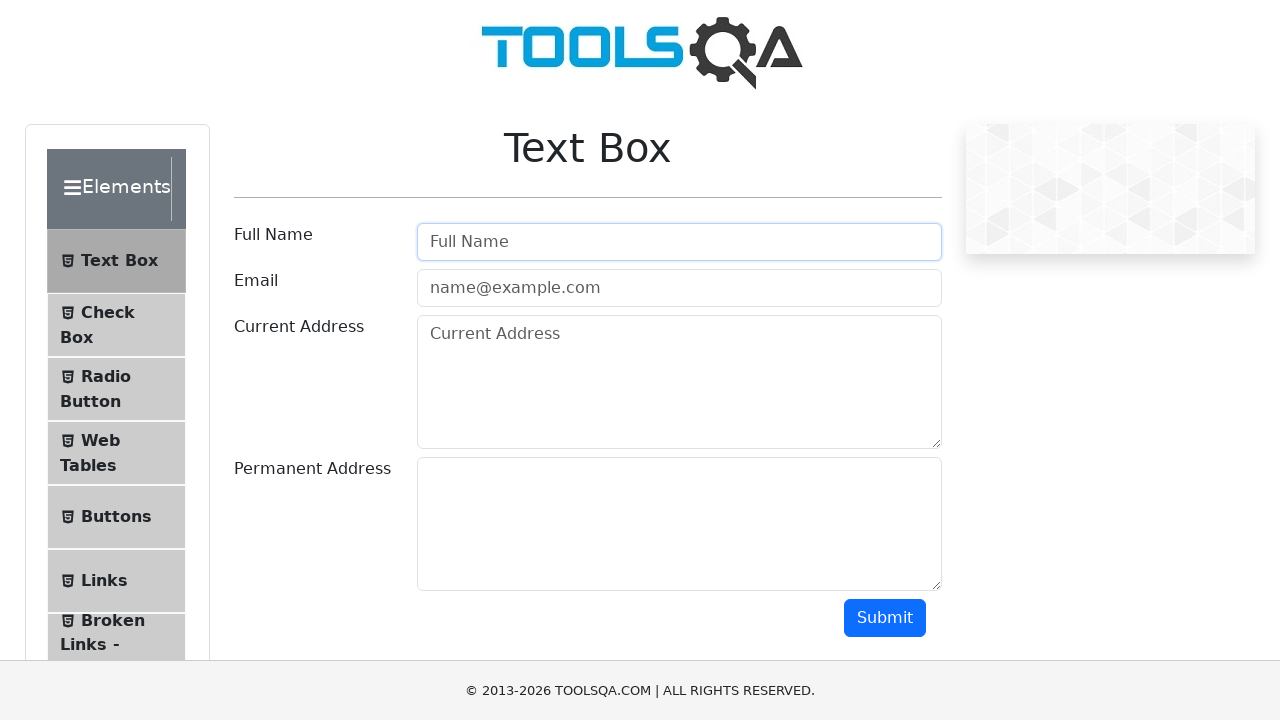

Filled full name field with 'Hernan Tester' on #userName
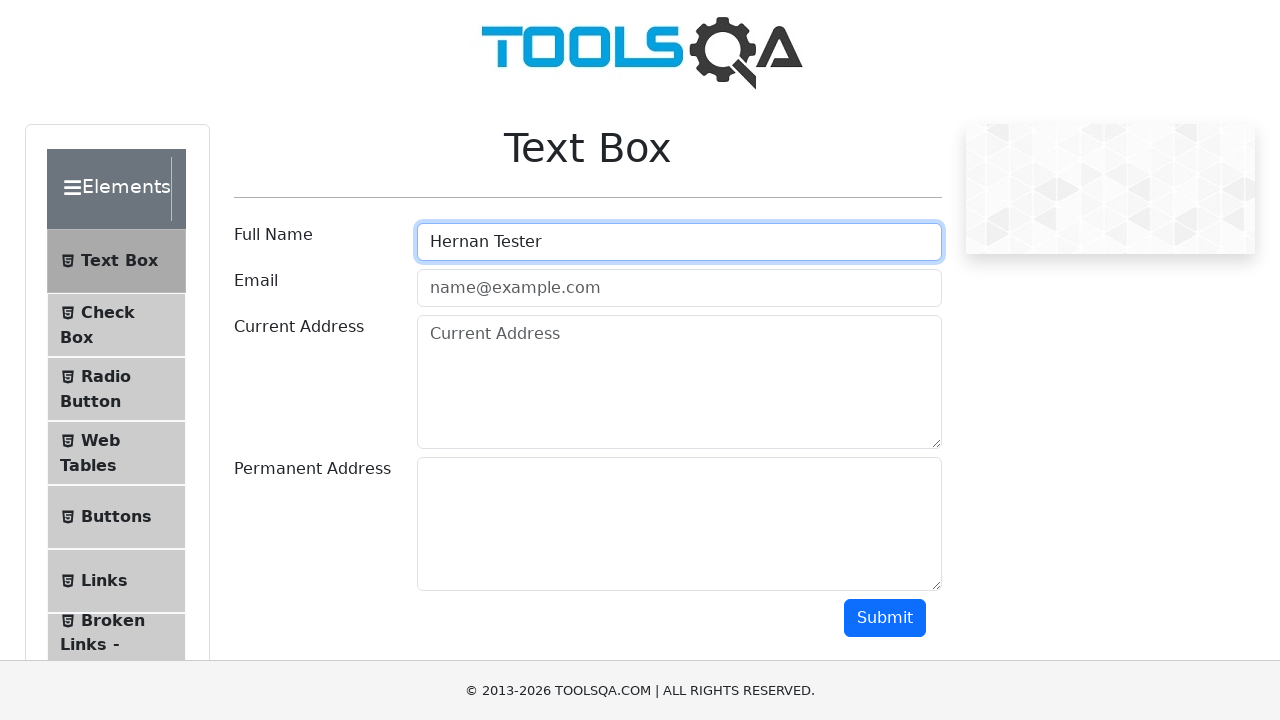

Clicked email input field at (679, 288) on #userEmail
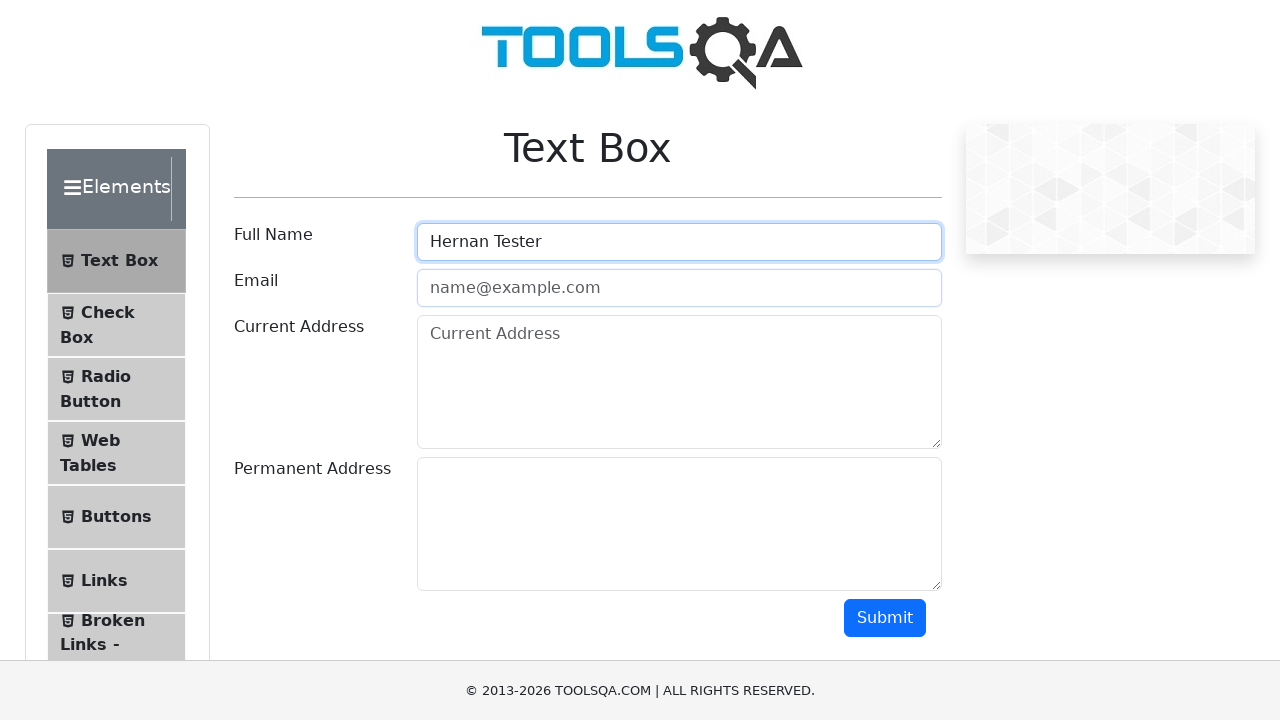

Filled email field with 'testingqahernan@gmail.com' on #userEmail
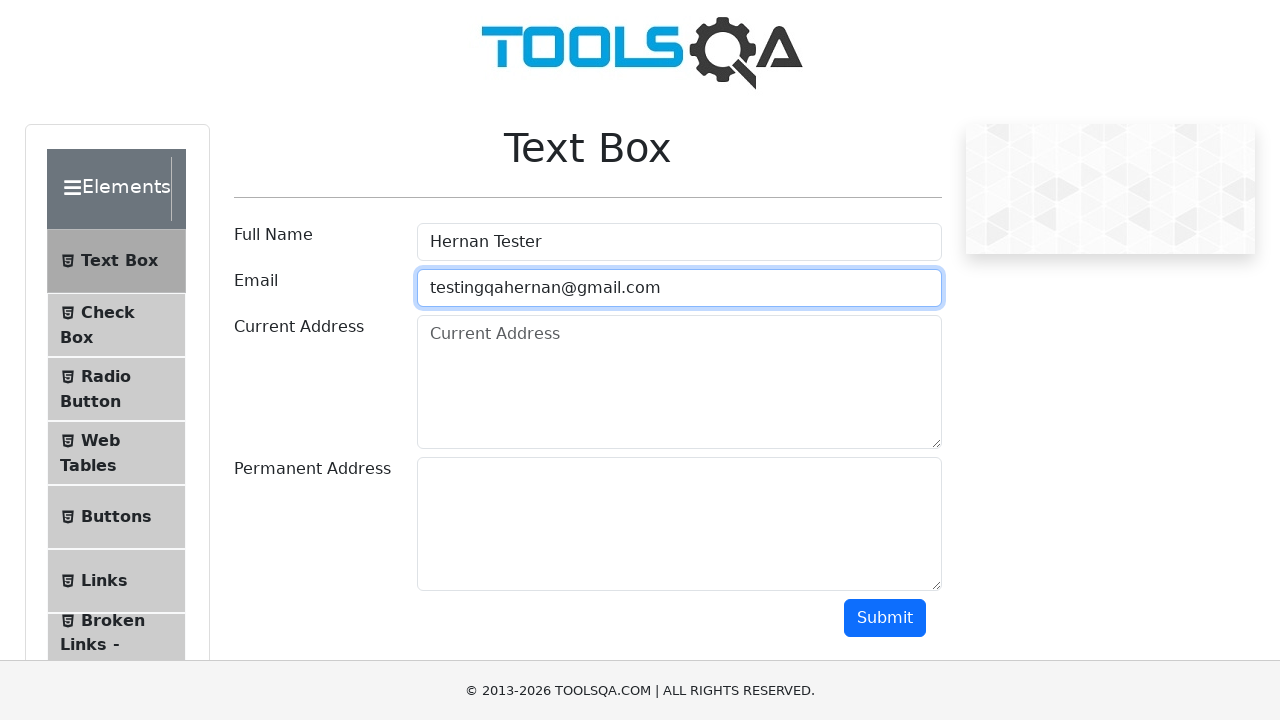

Clicked current address input field at (679, 382) on #currentAddress
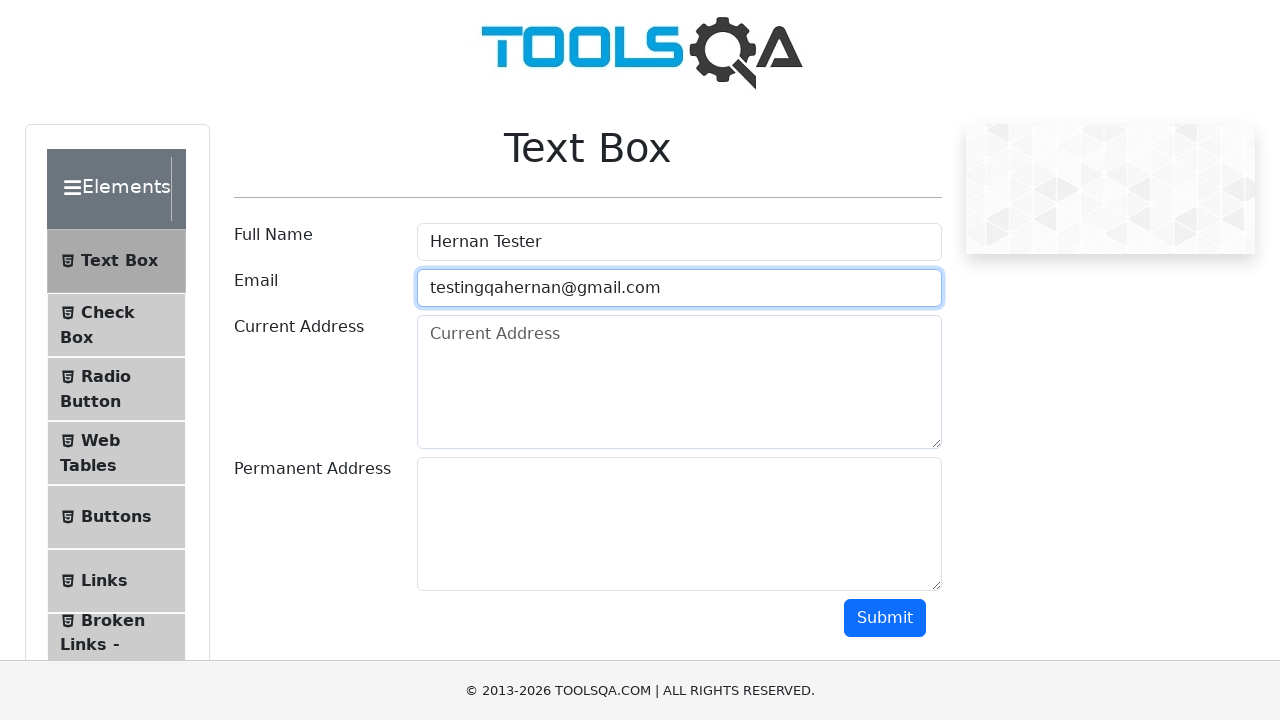

Filled current address field with 'Chicago Estados Unidos' on #currentAddress
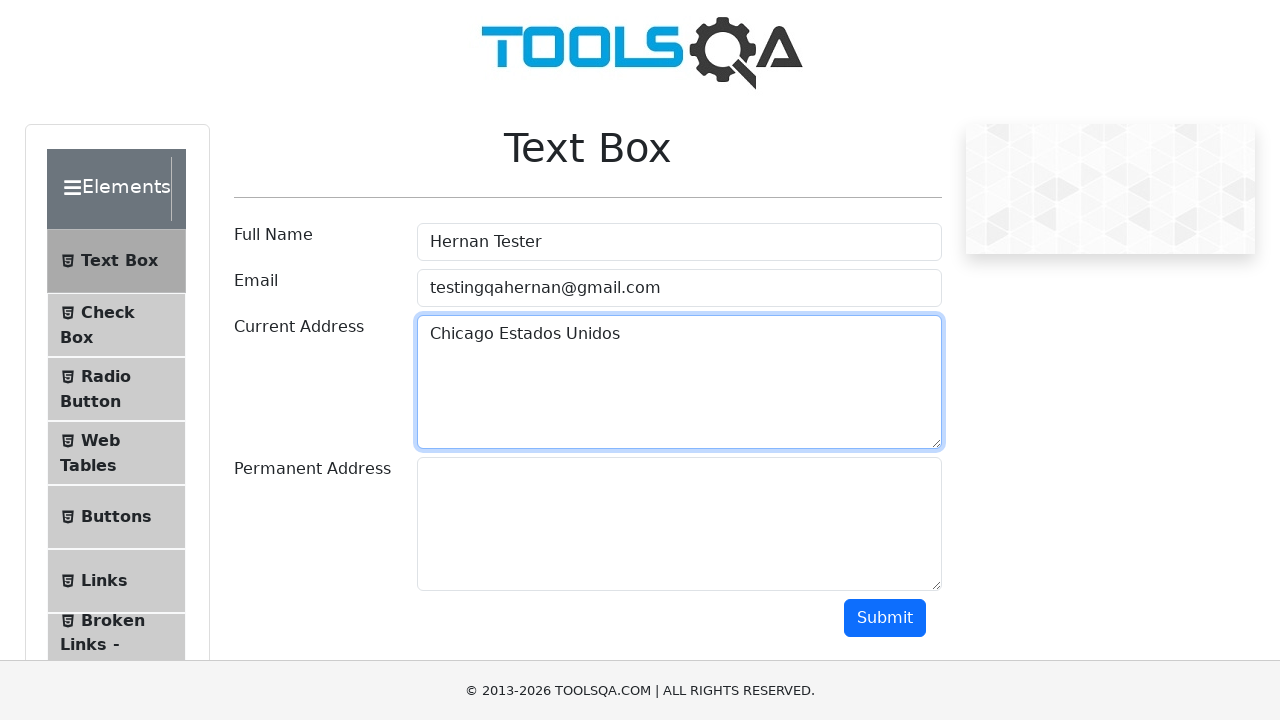

Clicked permanent address input field at (679, 524) on #permanentAddress
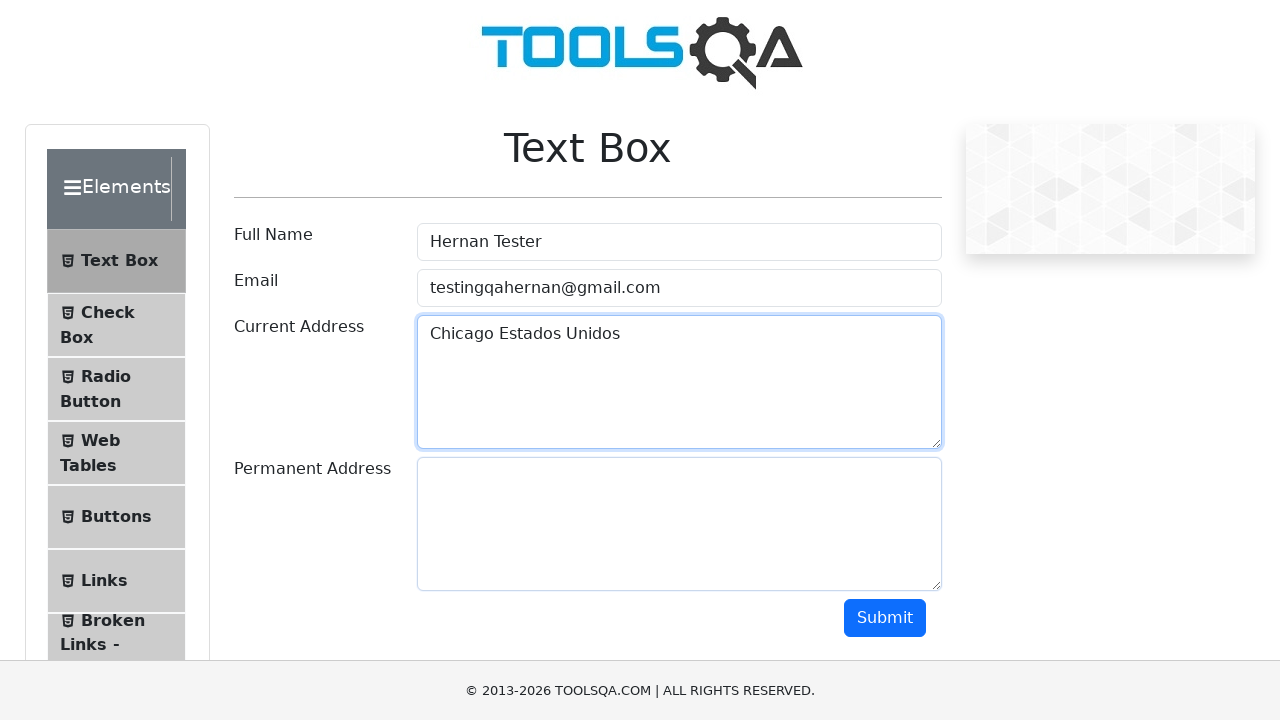

Filled permanent address field with 'Texas Estados Unidos' on #permanentAddress
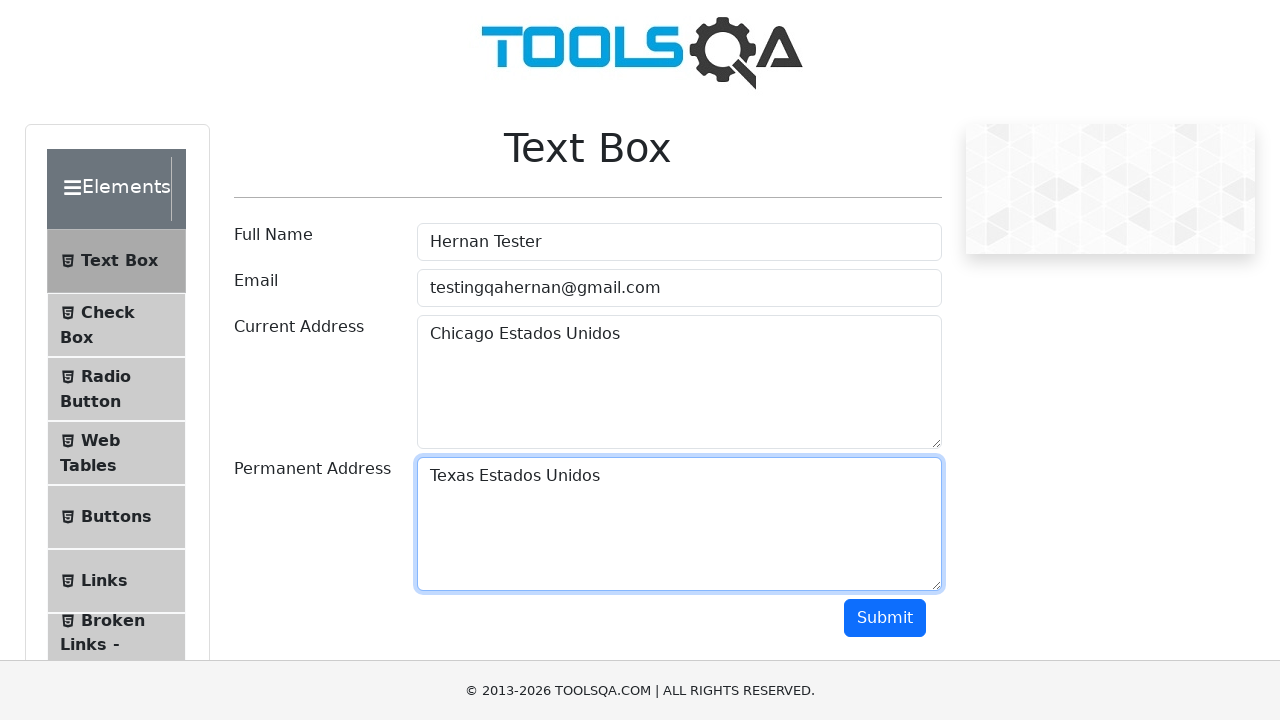

Clicked submit button to submit the form at (885, 618) on #submit
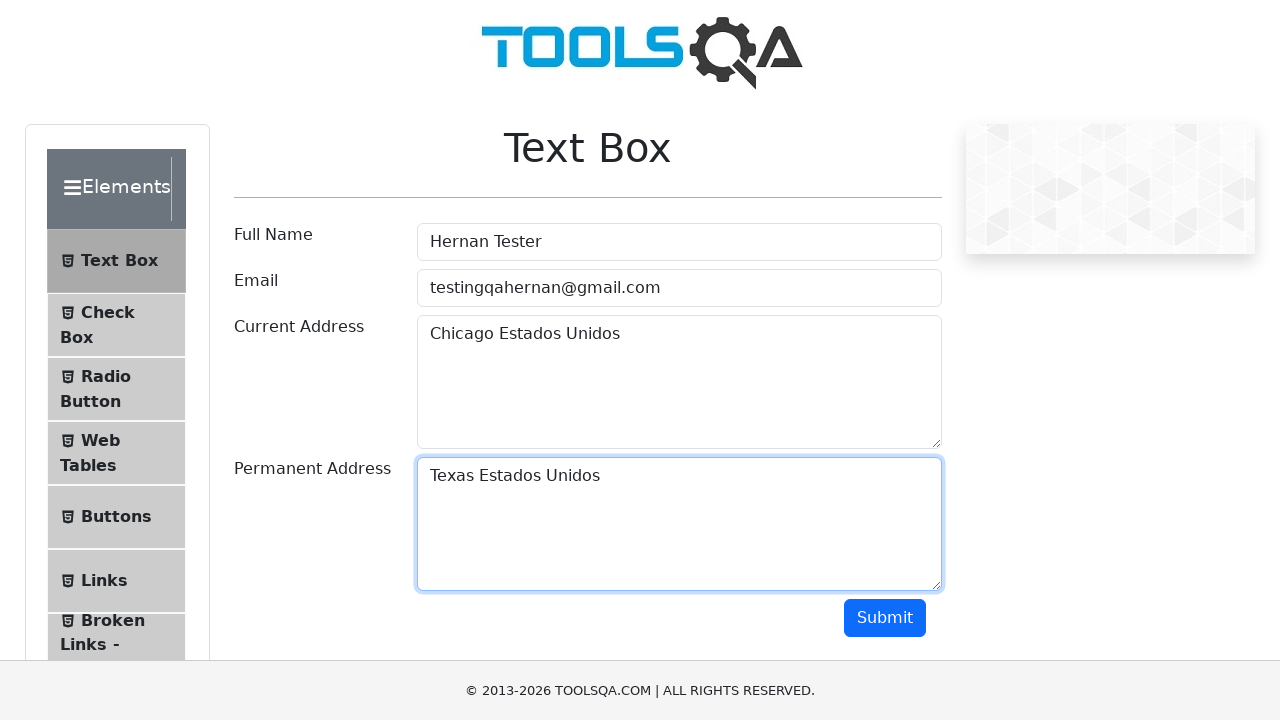

Name confirmation field loaded in output section
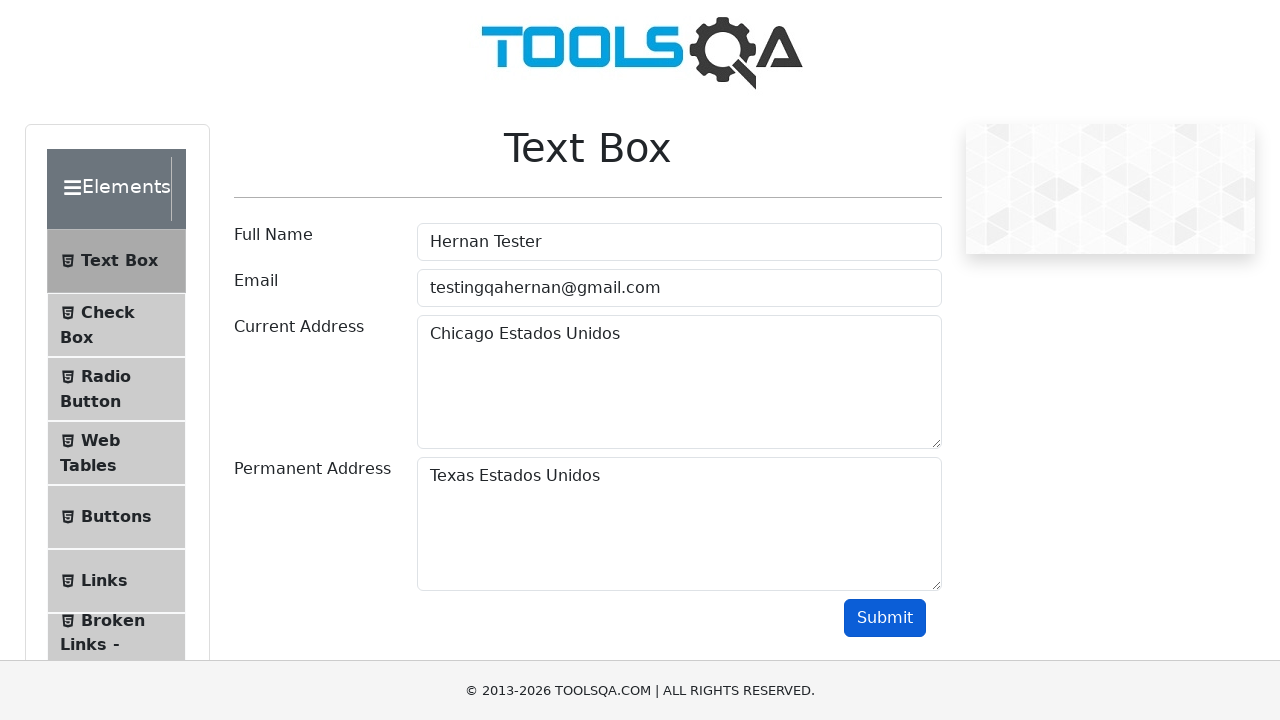

Email confirmation field loaded in output section
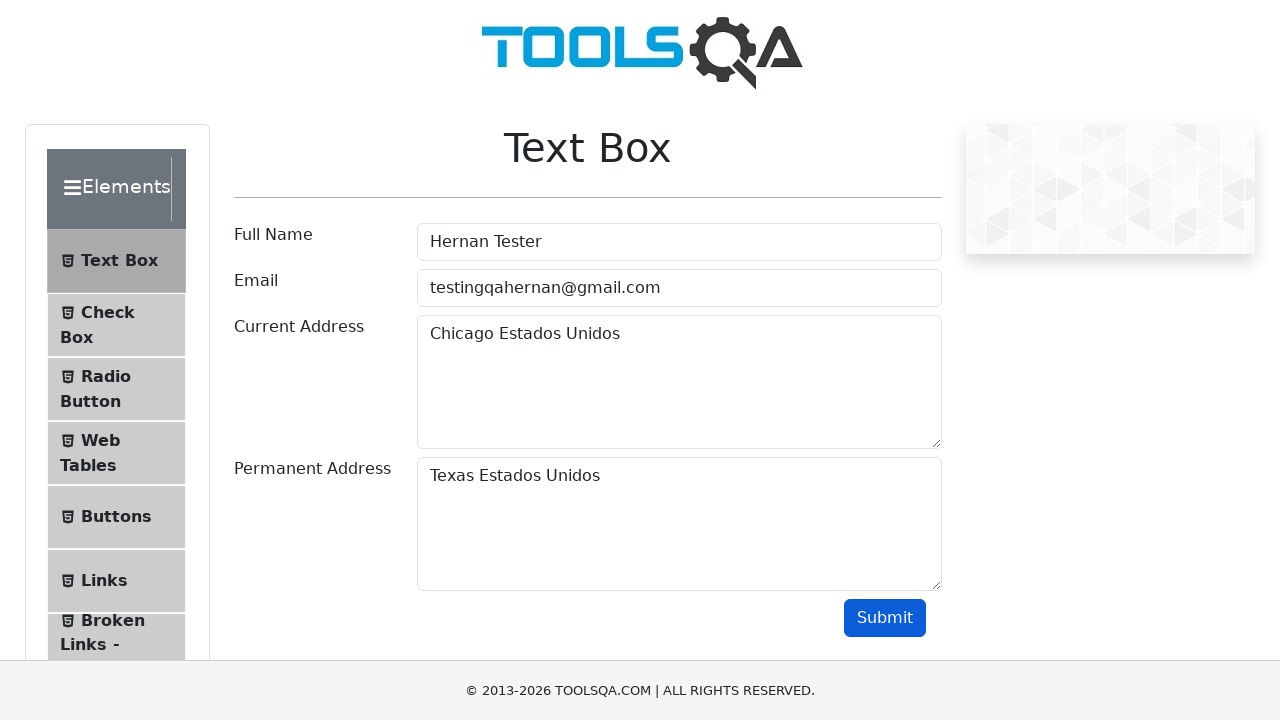

Current address confirmation field loaded in output section
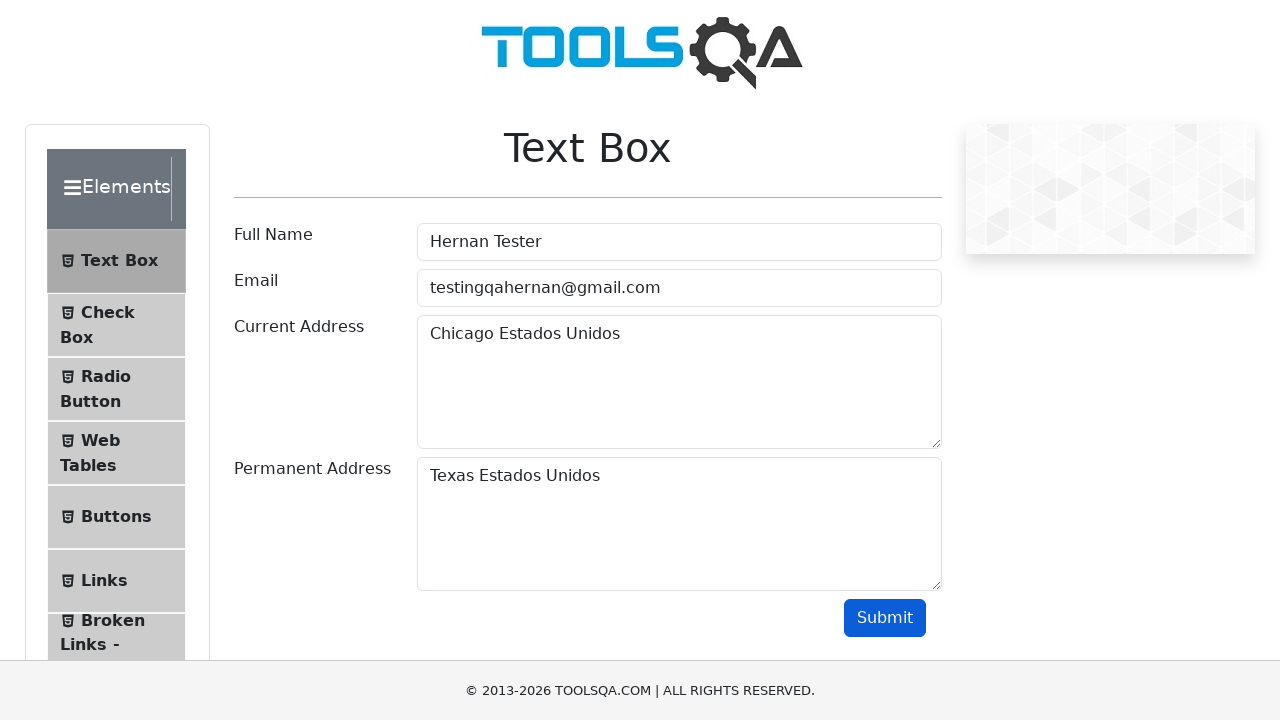

Permanent address confirmation field loaded in output section
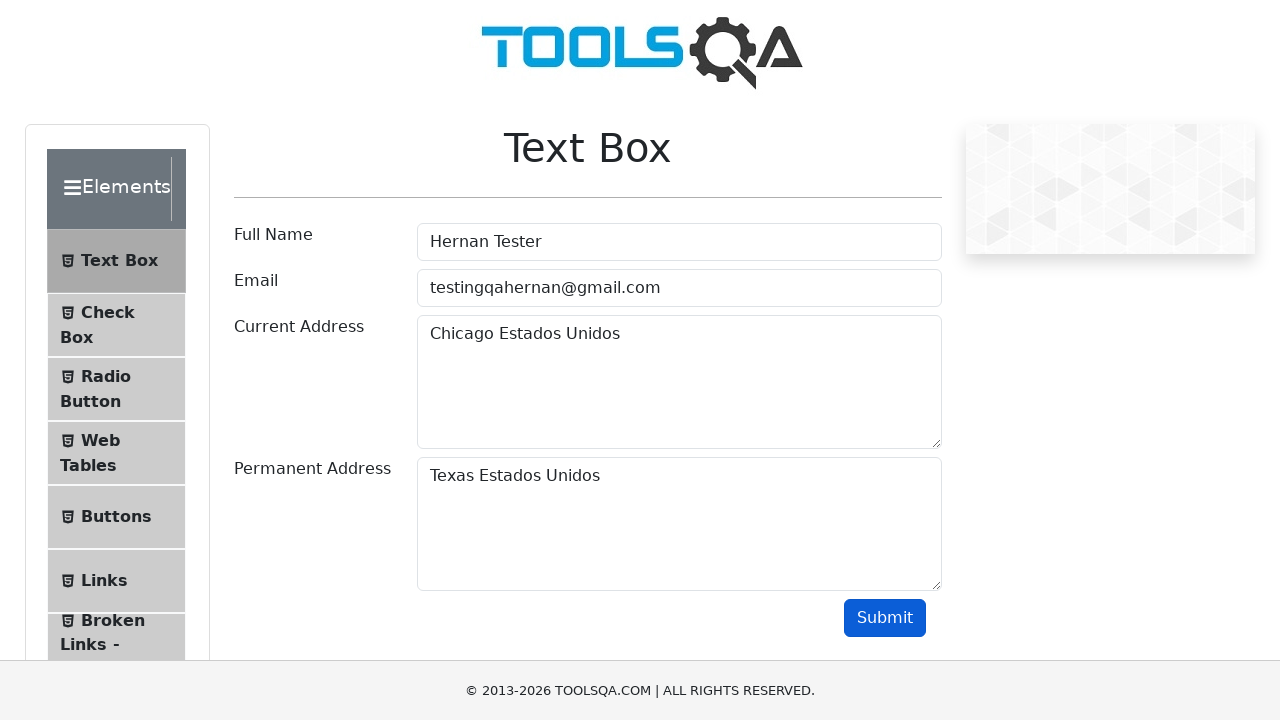

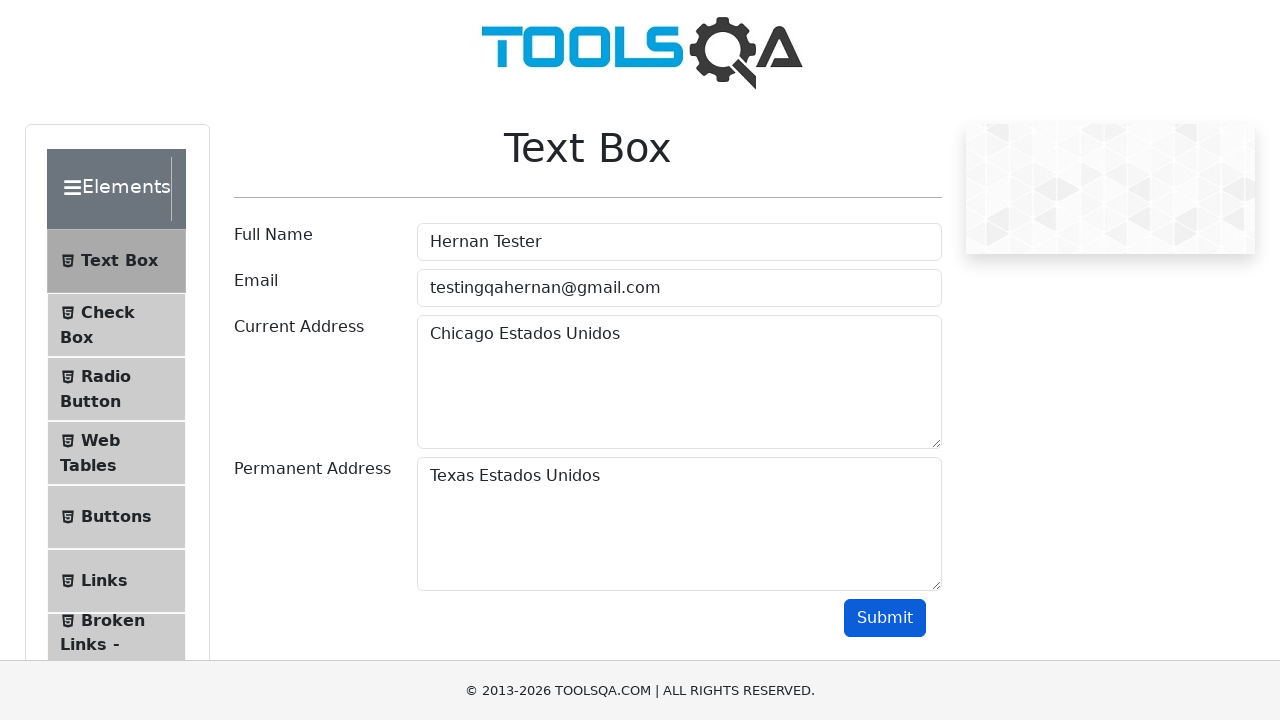